Tests multi-window handling by clicking a link that opens a new window, switching to the new window to verify its content, then switching back to the original window

Starting URL: https://the-internet.herokuapp.com/windows

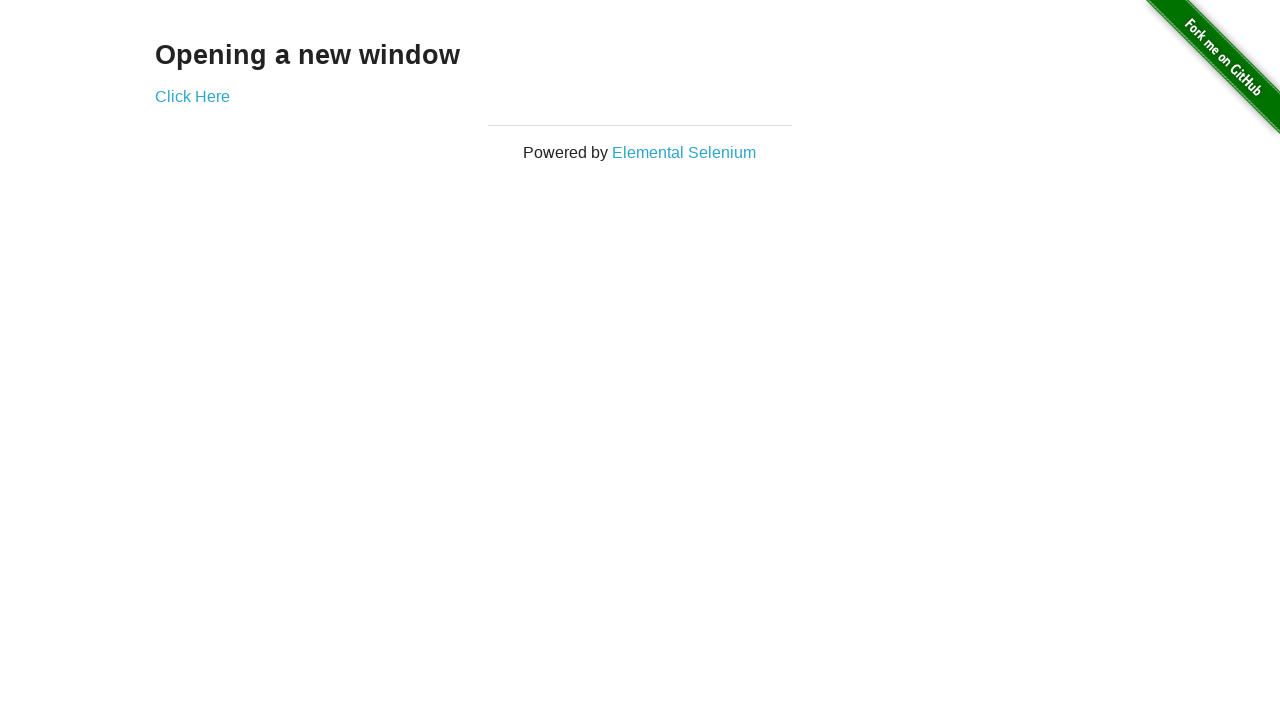

Retrieved page heading text
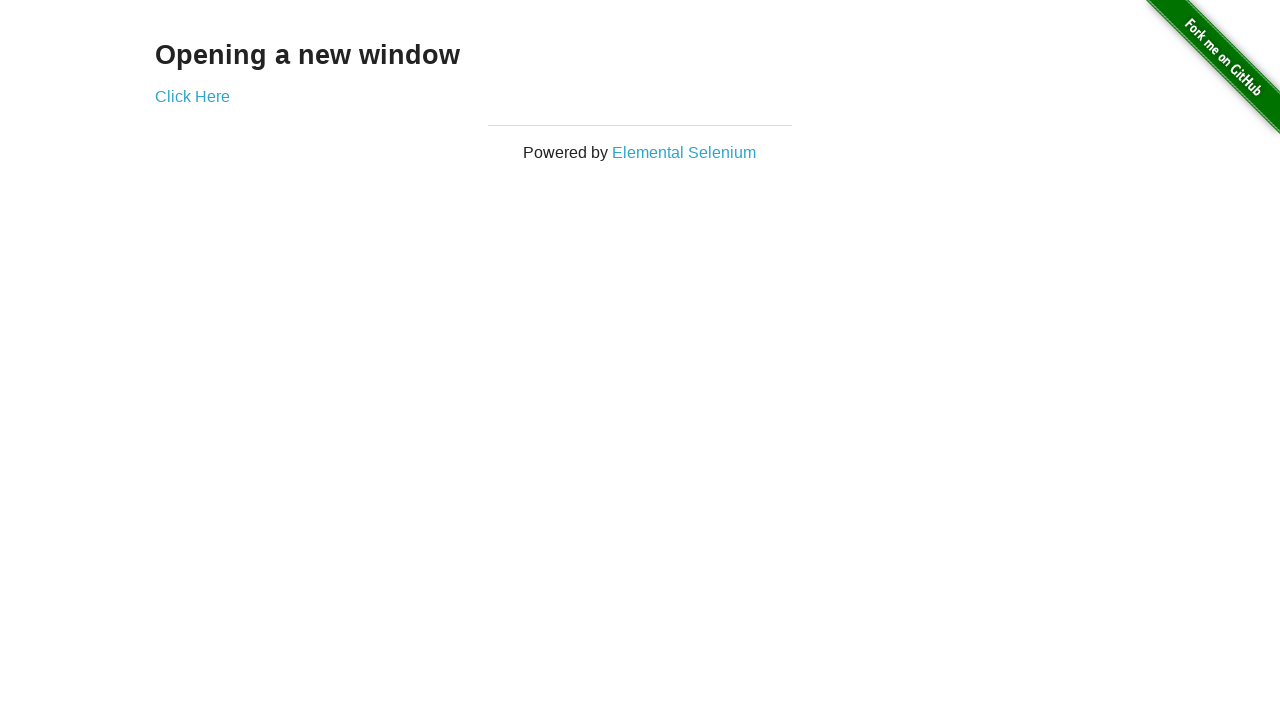

Verified page heading is 'Opening a new window'
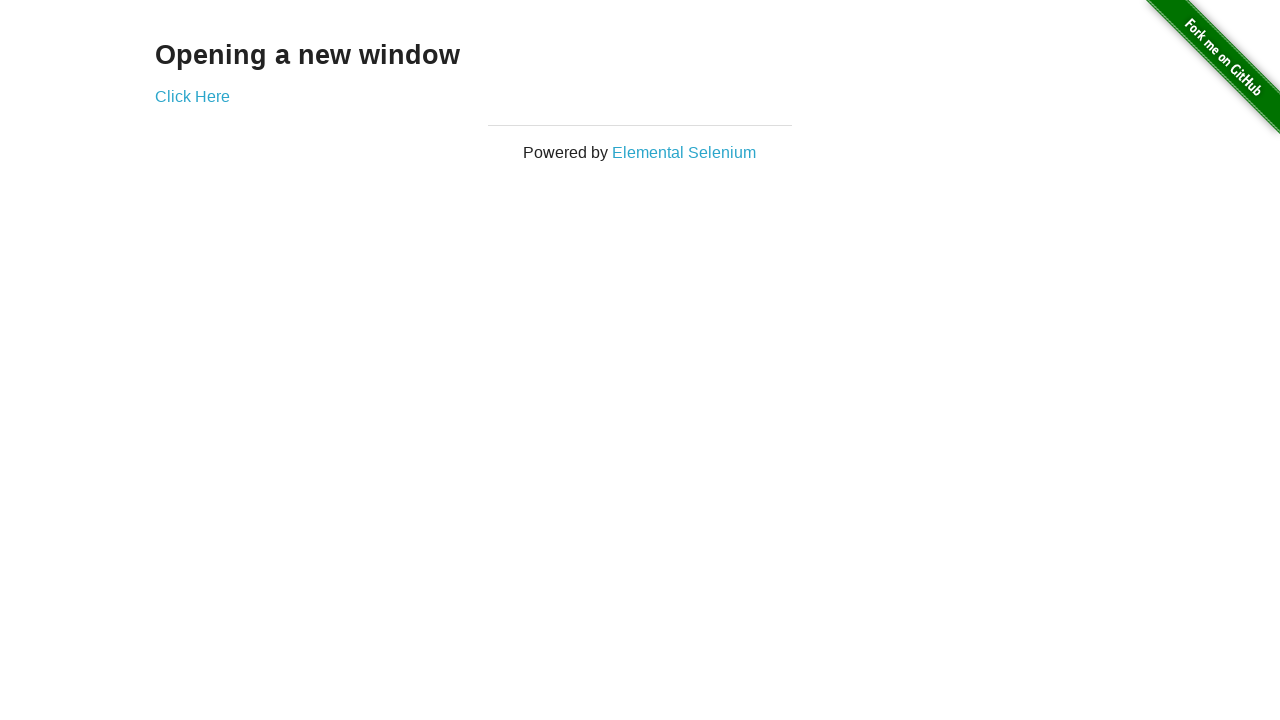

Verified page title is 'The Internet'
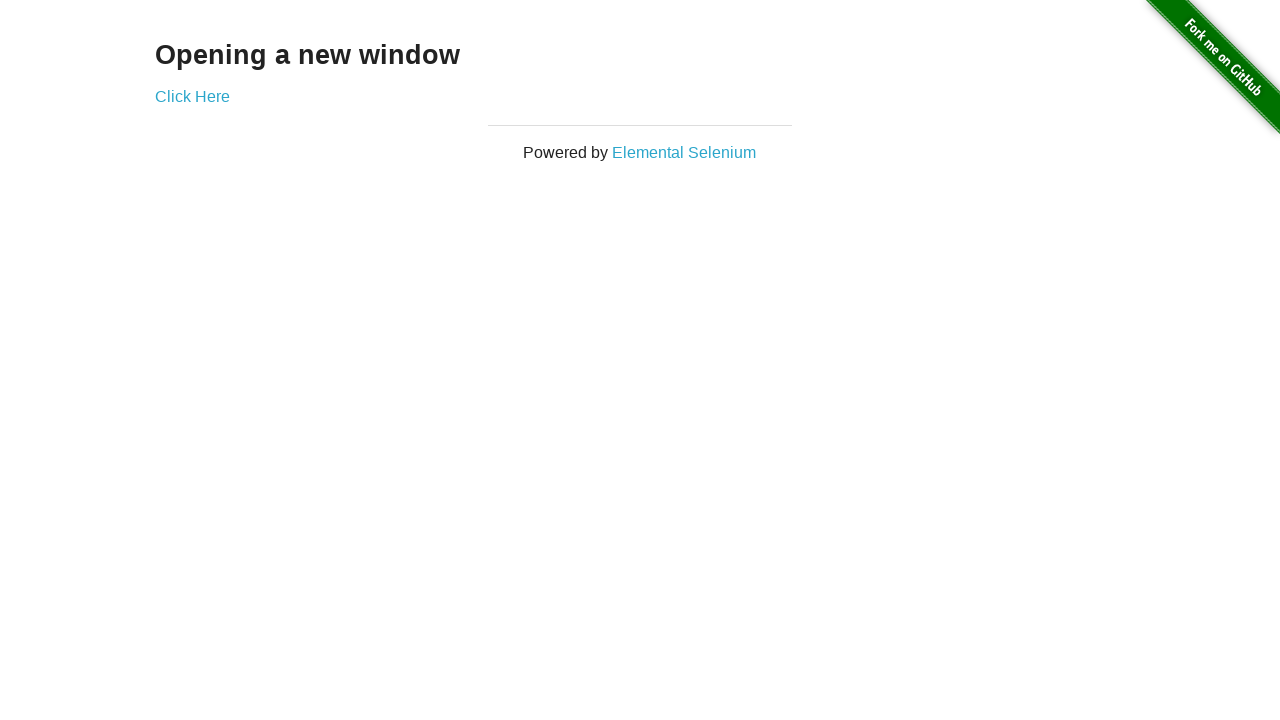

Clicked 'Click Here' link to open new window at (192, 96) on a:has-text('Click Here')
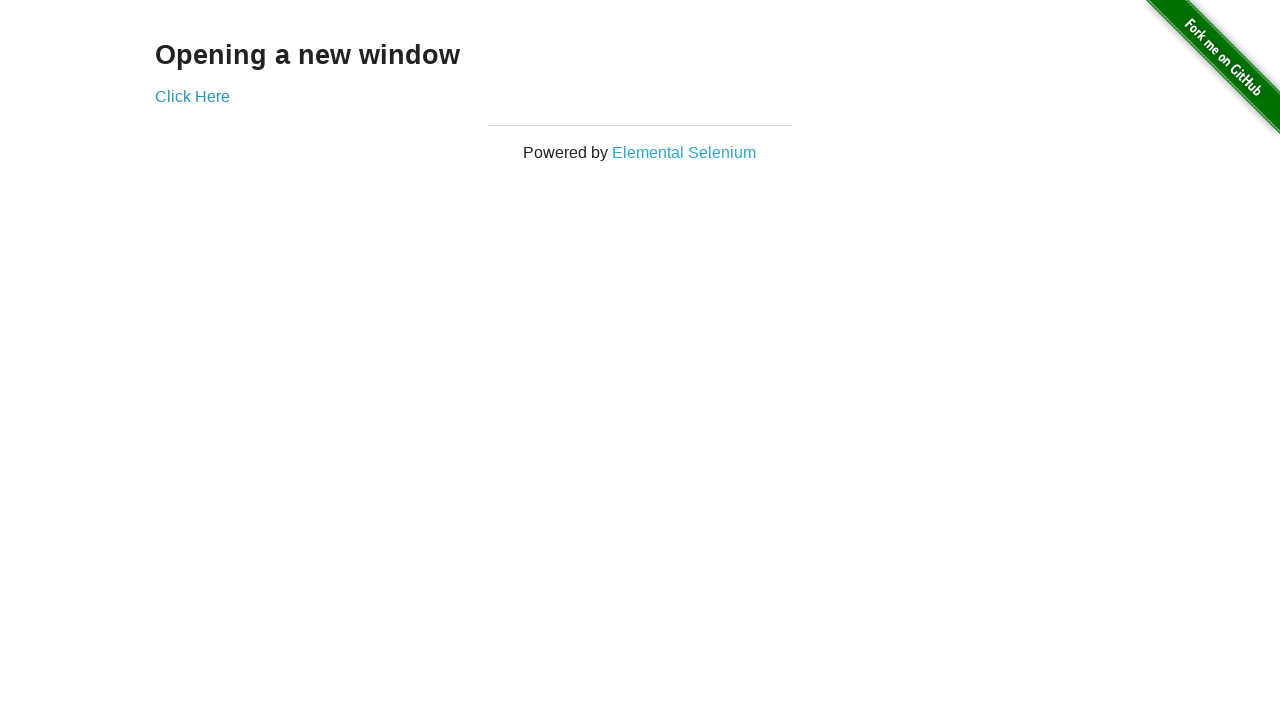

New window loaded and ready
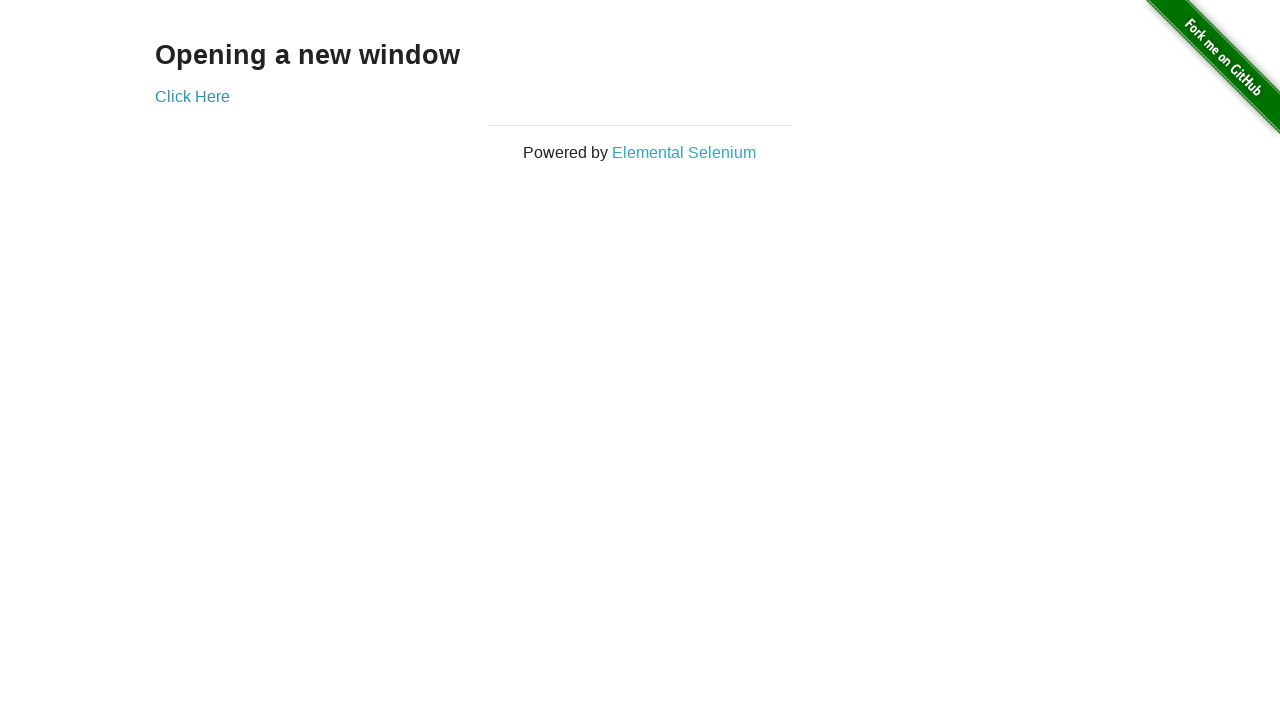

Retrieved new window heading text
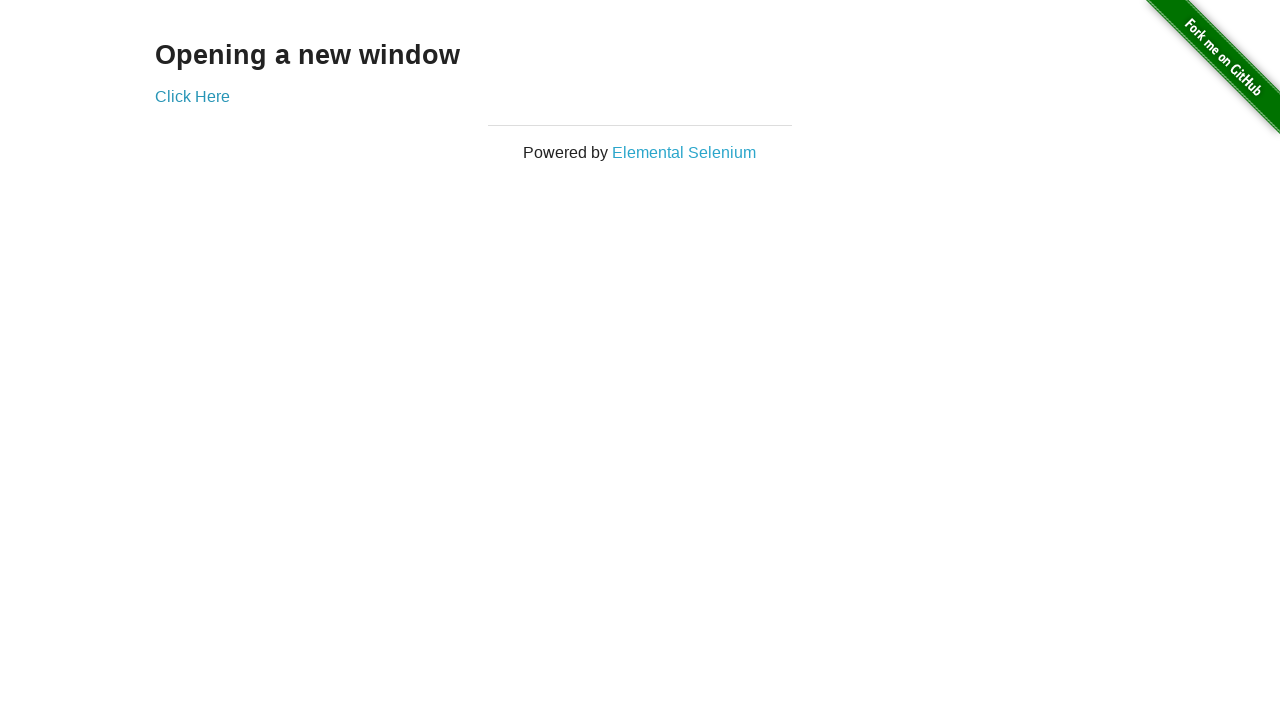

Verified new window heading is 'New Window'
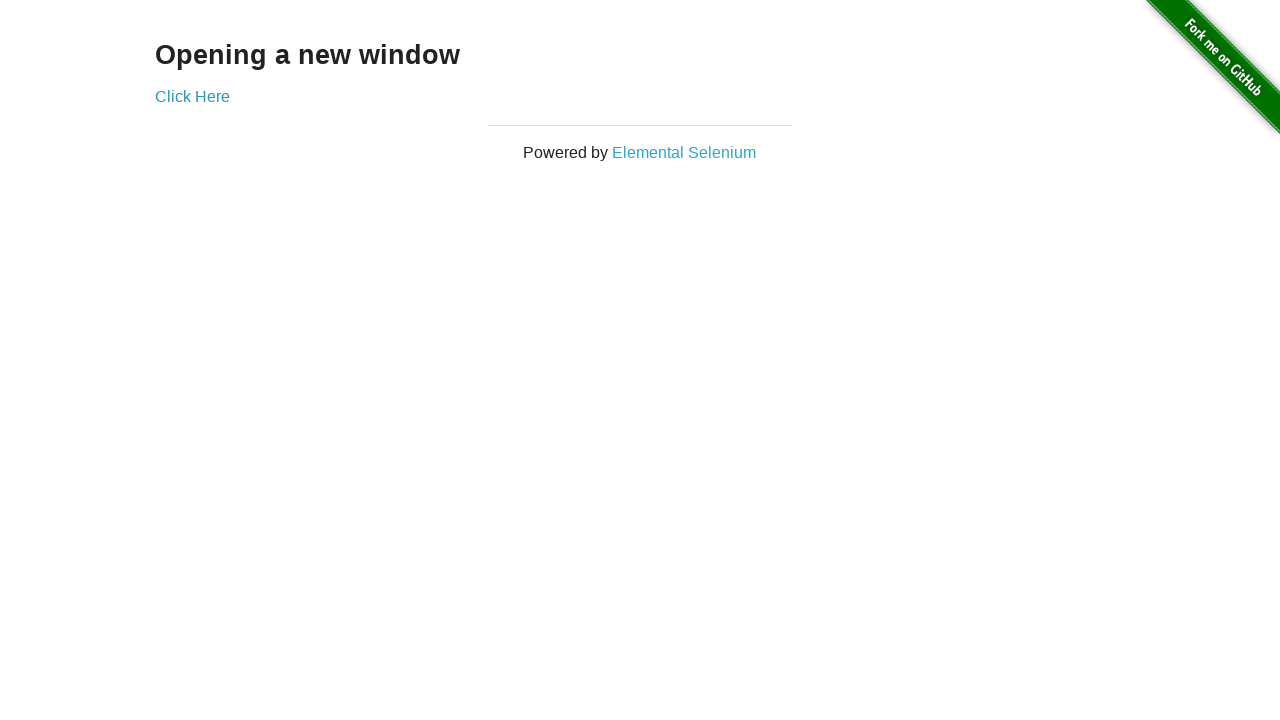

Switched back to original window
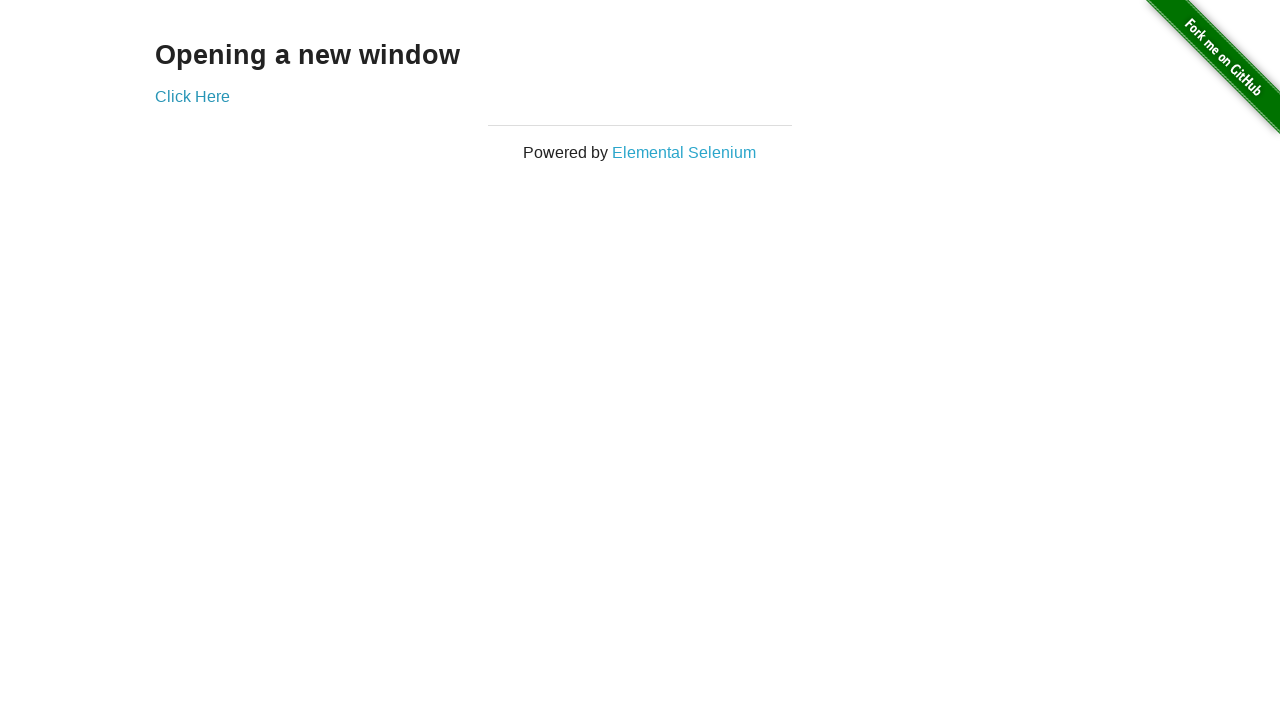

Verified original window title is still 'The Internet'
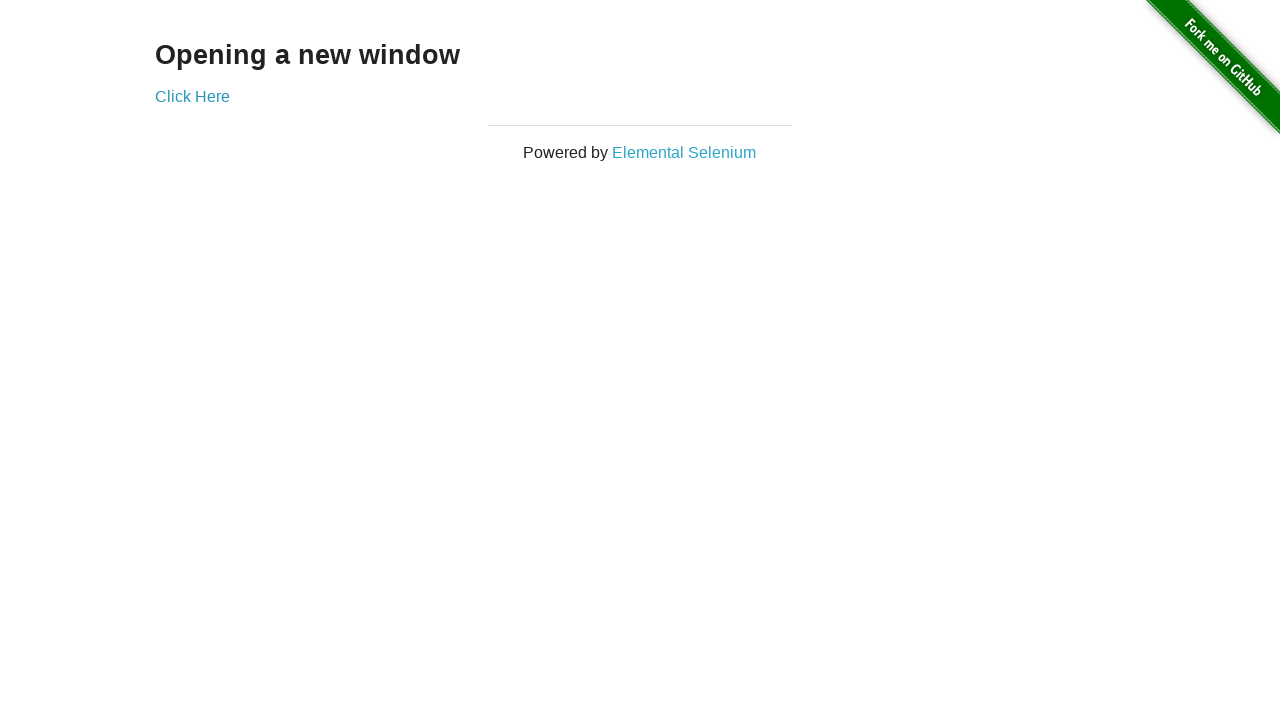

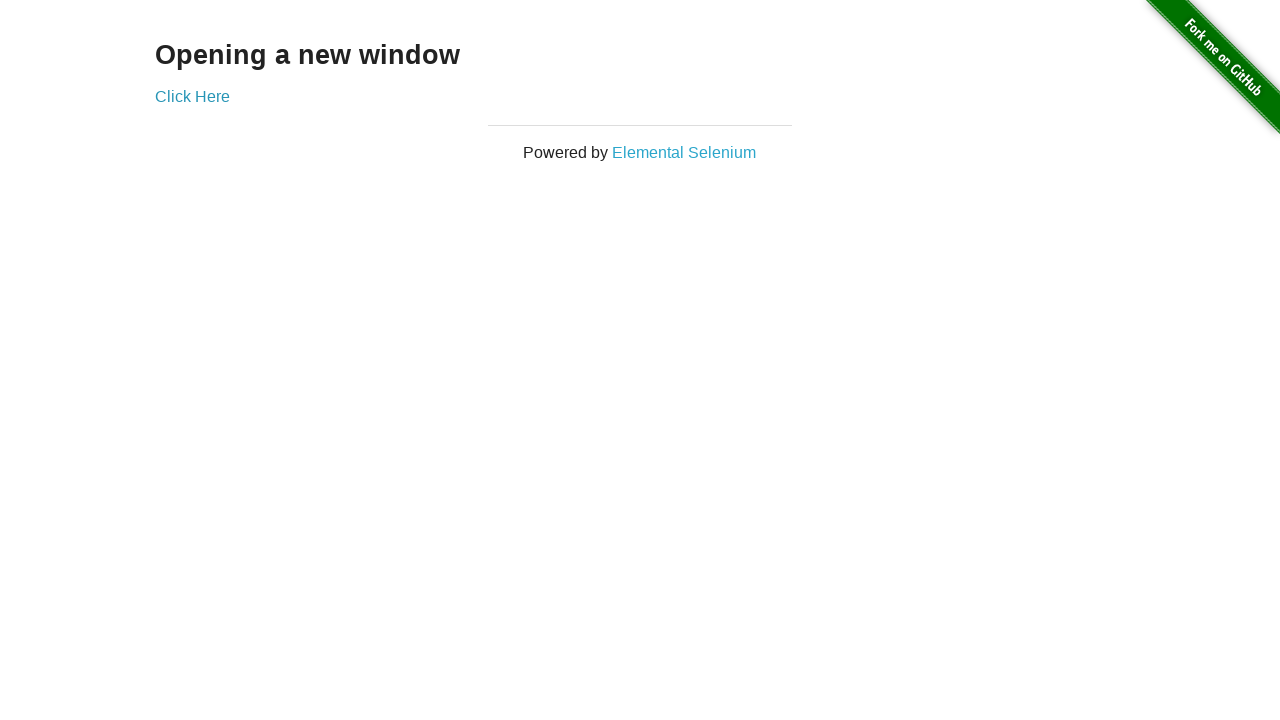